Tests the search functionality on a grocery shopping site by searching for "ber" and verifying that the filtered products match the expected list of items containing "ber" in their names.

Starting URL: https://rahulshettyacademy.com/seleniumPractise/#/

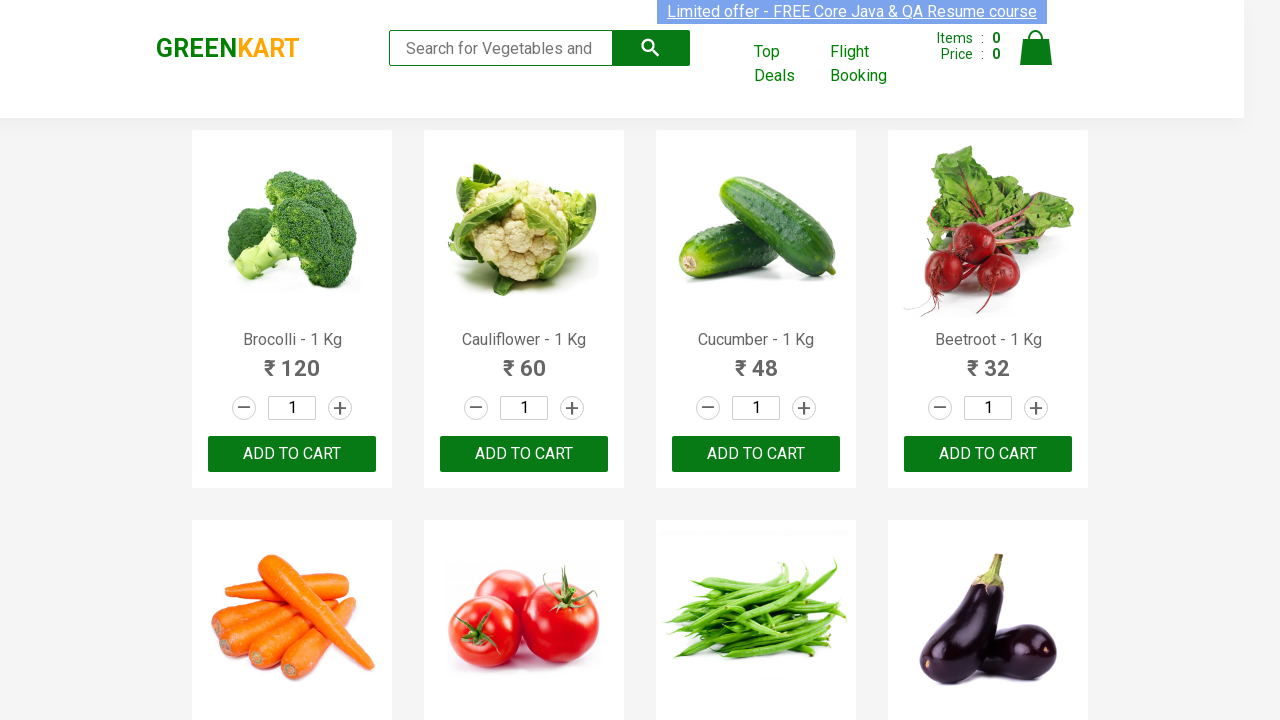

Filled search field with 'ber' on .search-keyword
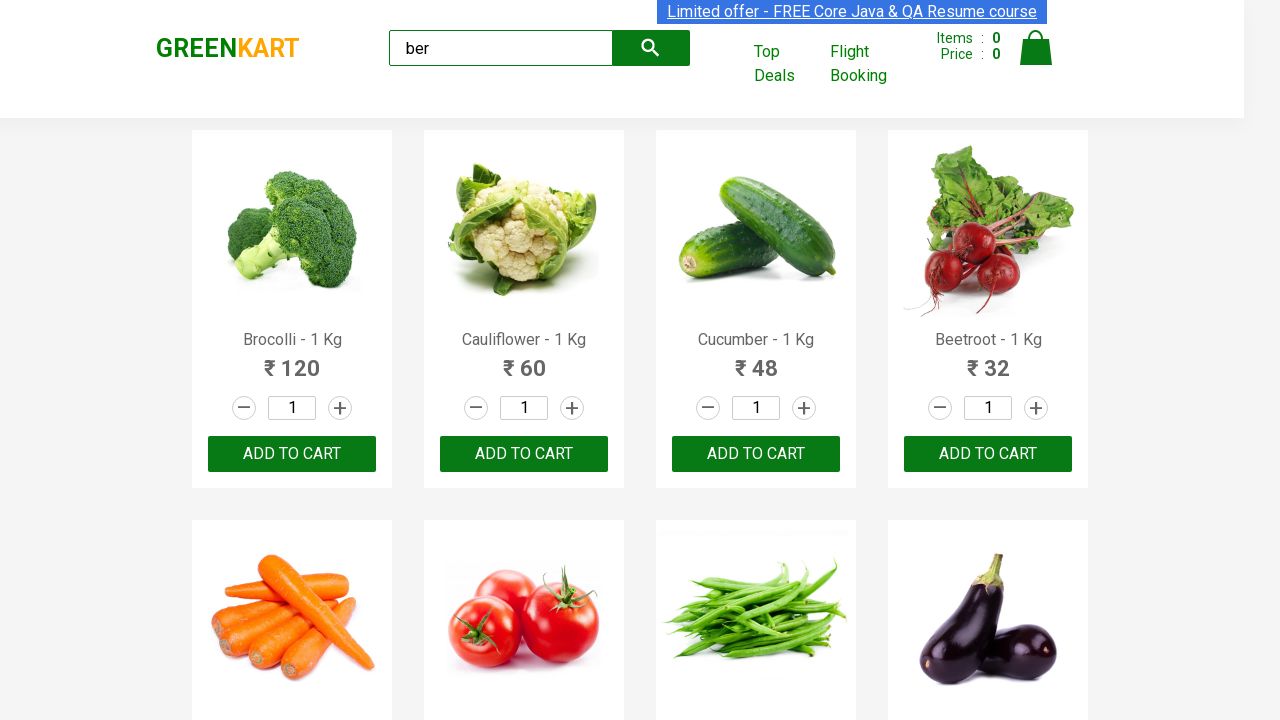

Filtered products appeared on the page
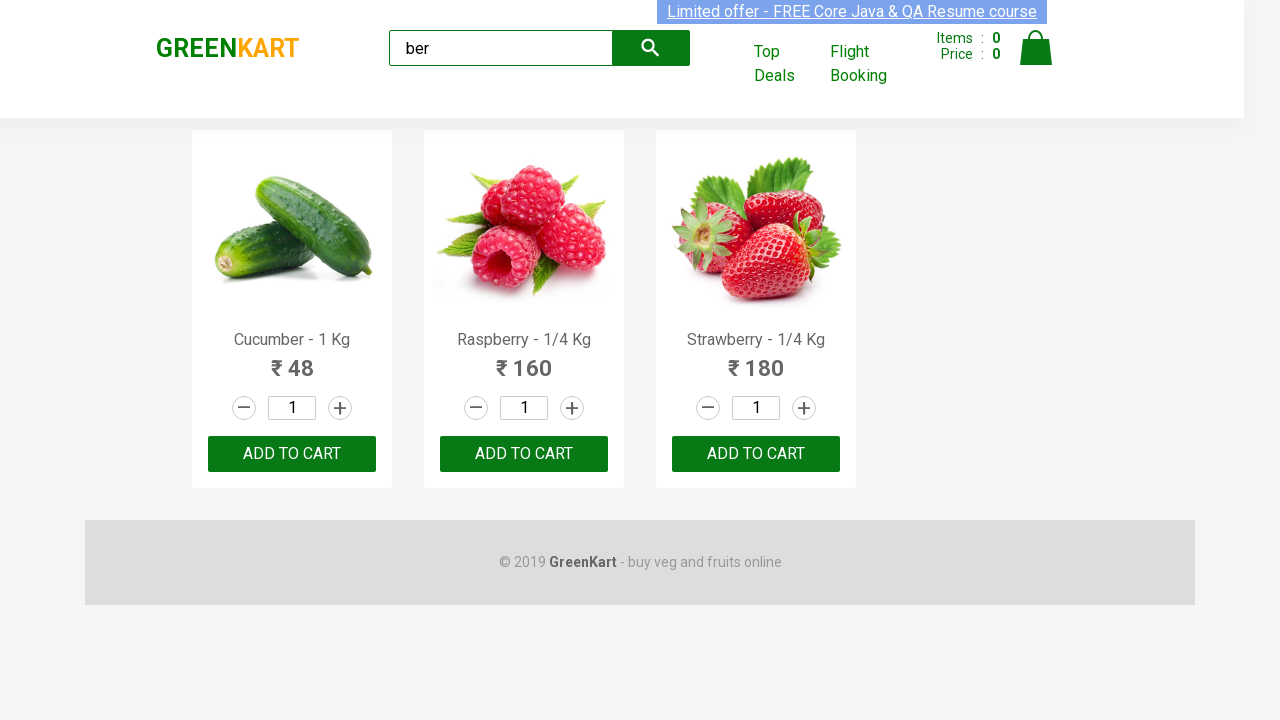

Retrieved product names from filtered results
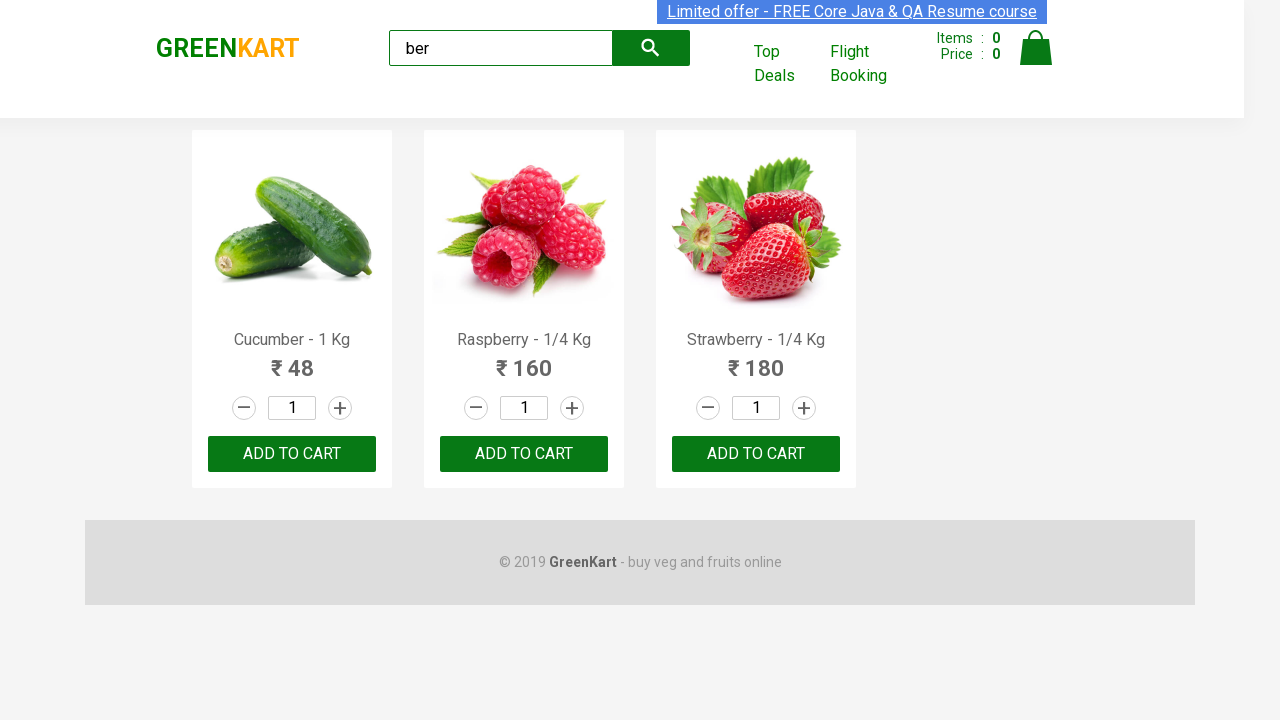

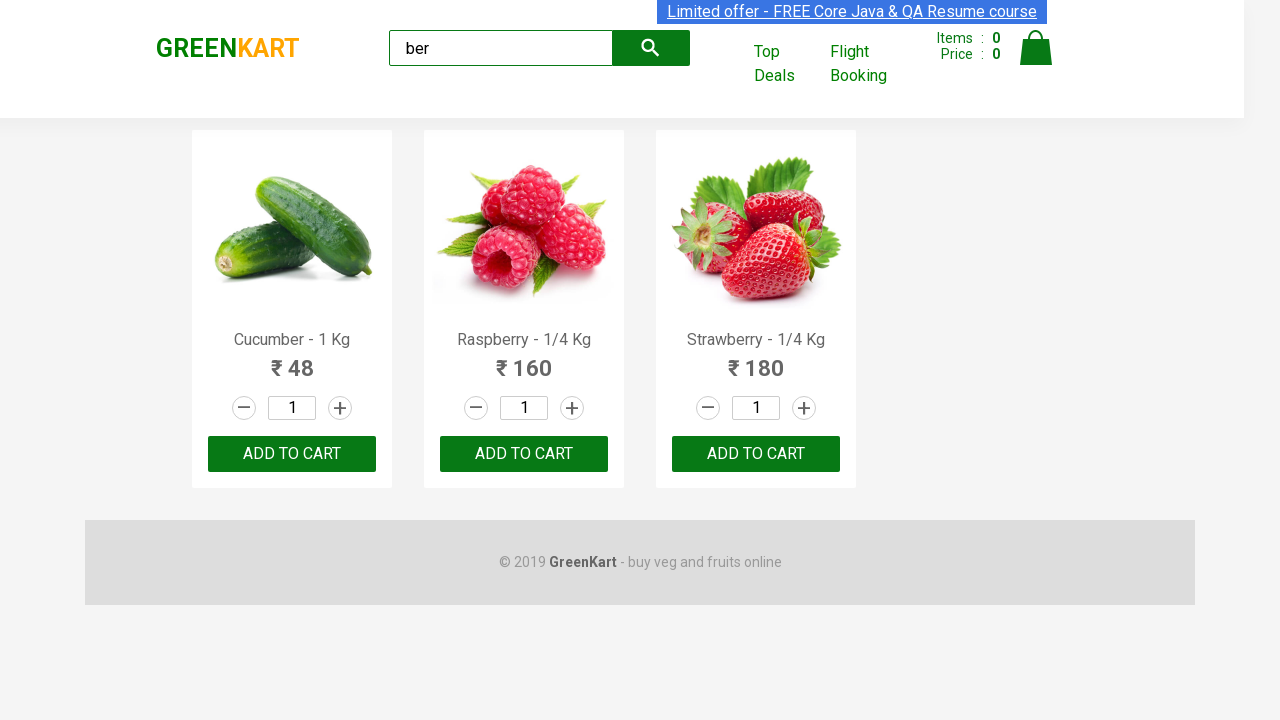